Tests JavaScript alert handling by clicking a button that triggers an alert, accepting the alert, and verifying the result message

Starting URL: https://testcenter.techproeducation.com/index.php?page=javascript-alerts

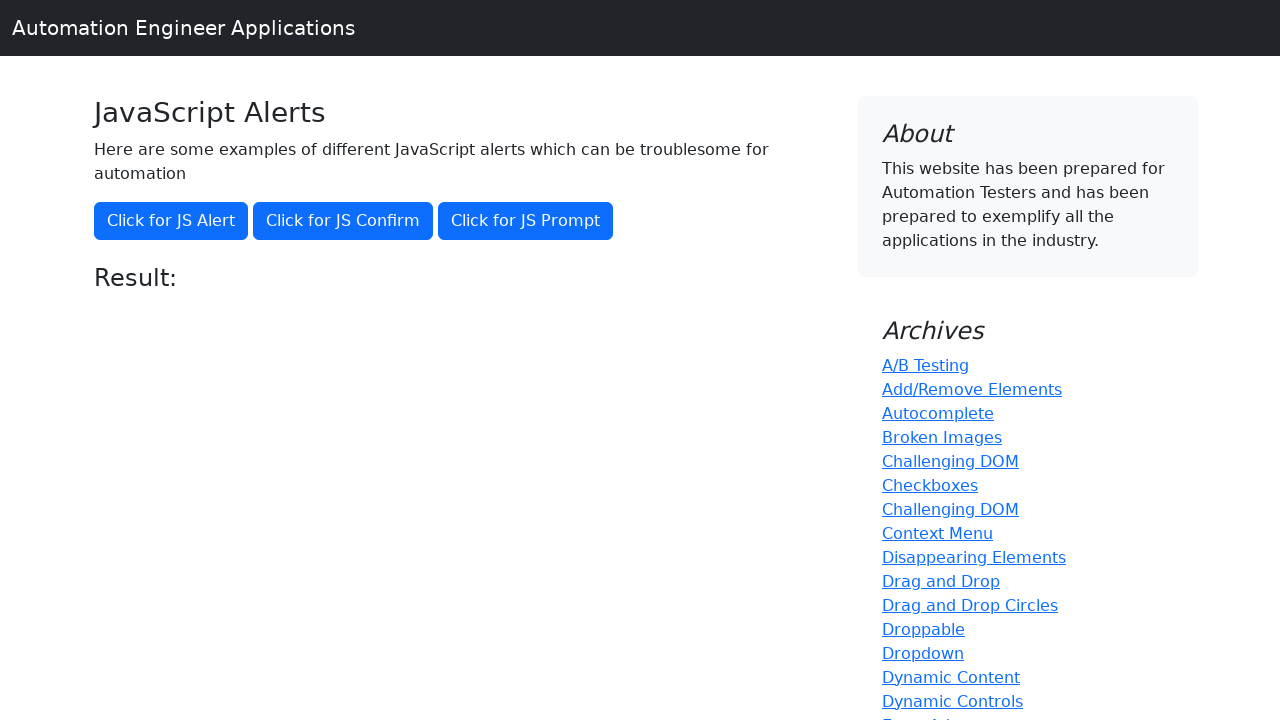

Clicked button to trigger JavaScript alert at (171, 221) on xpath=//button[@onclick='jsAlert()']
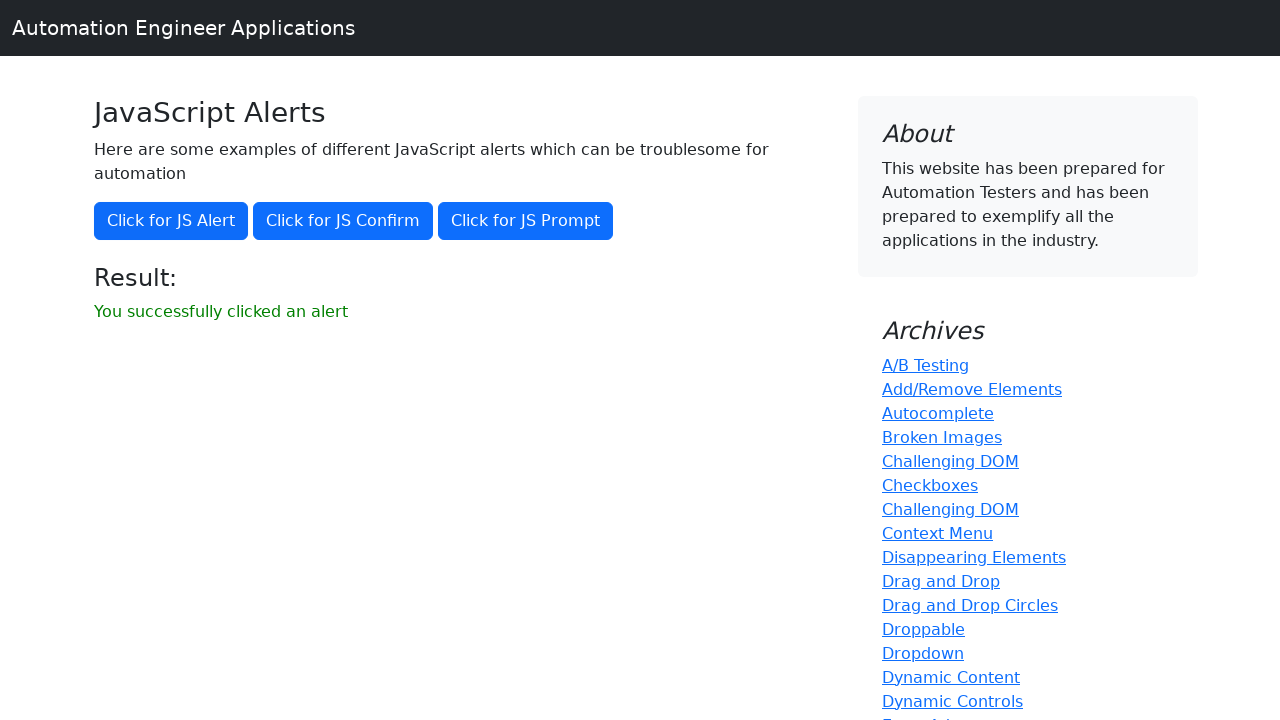

Set up dialog handler to accept alert
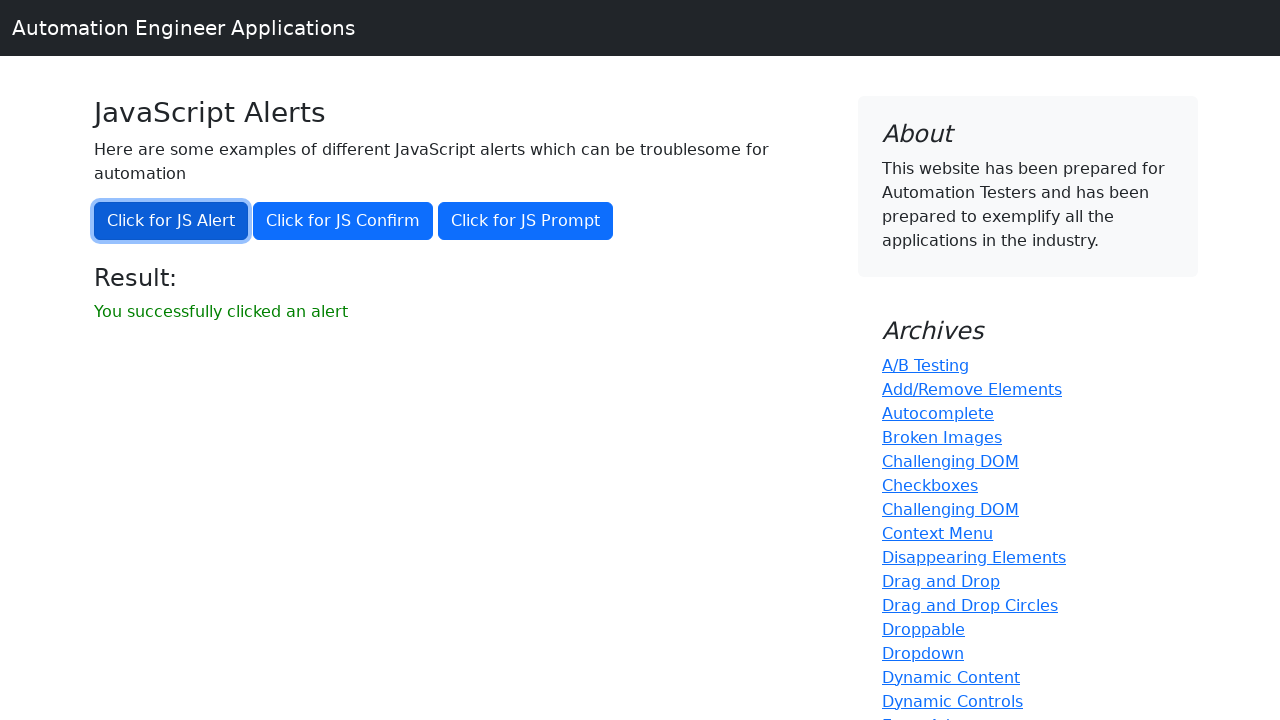

Waited for result message to appear
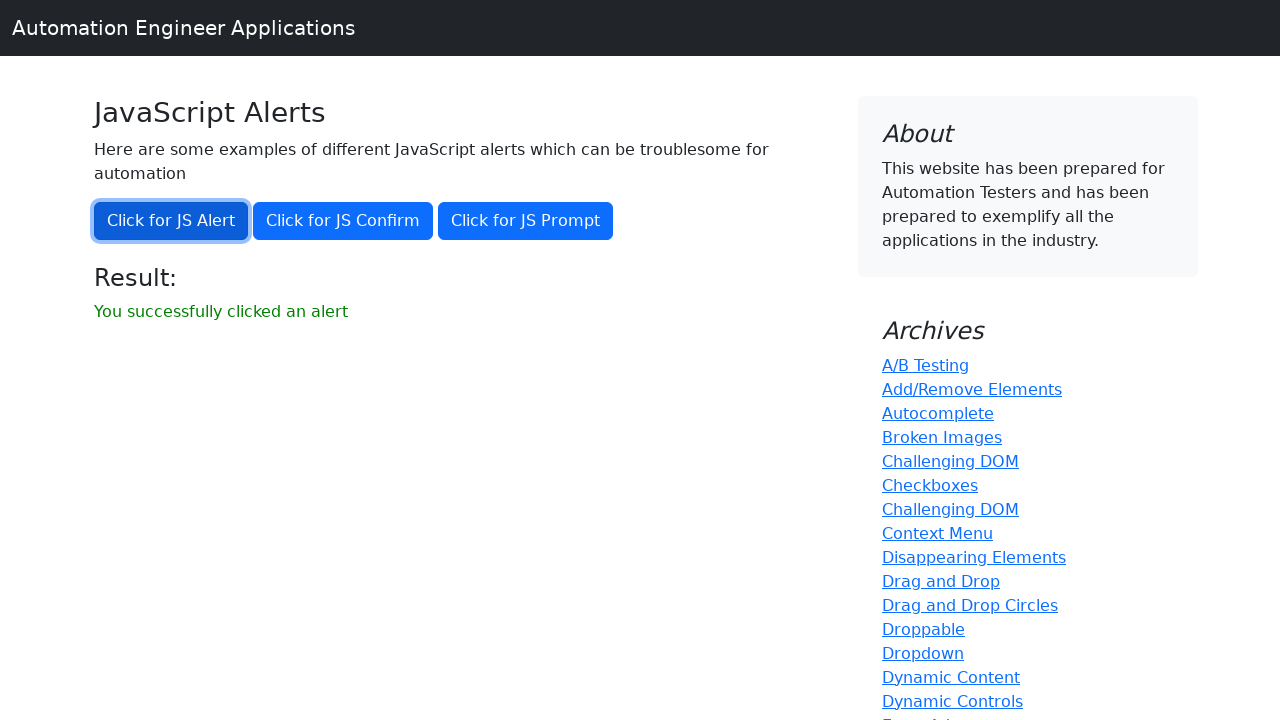

Retrieved result message text
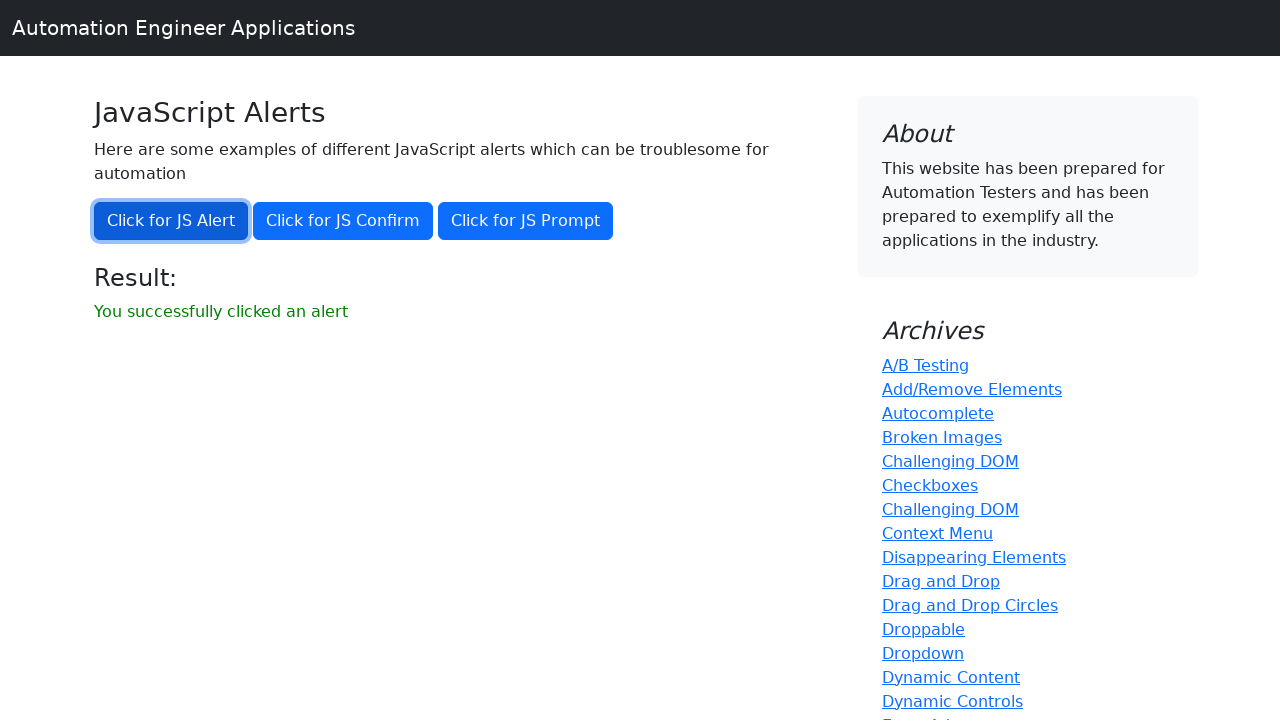

Verified result message: 'You successfully clicked an alert'
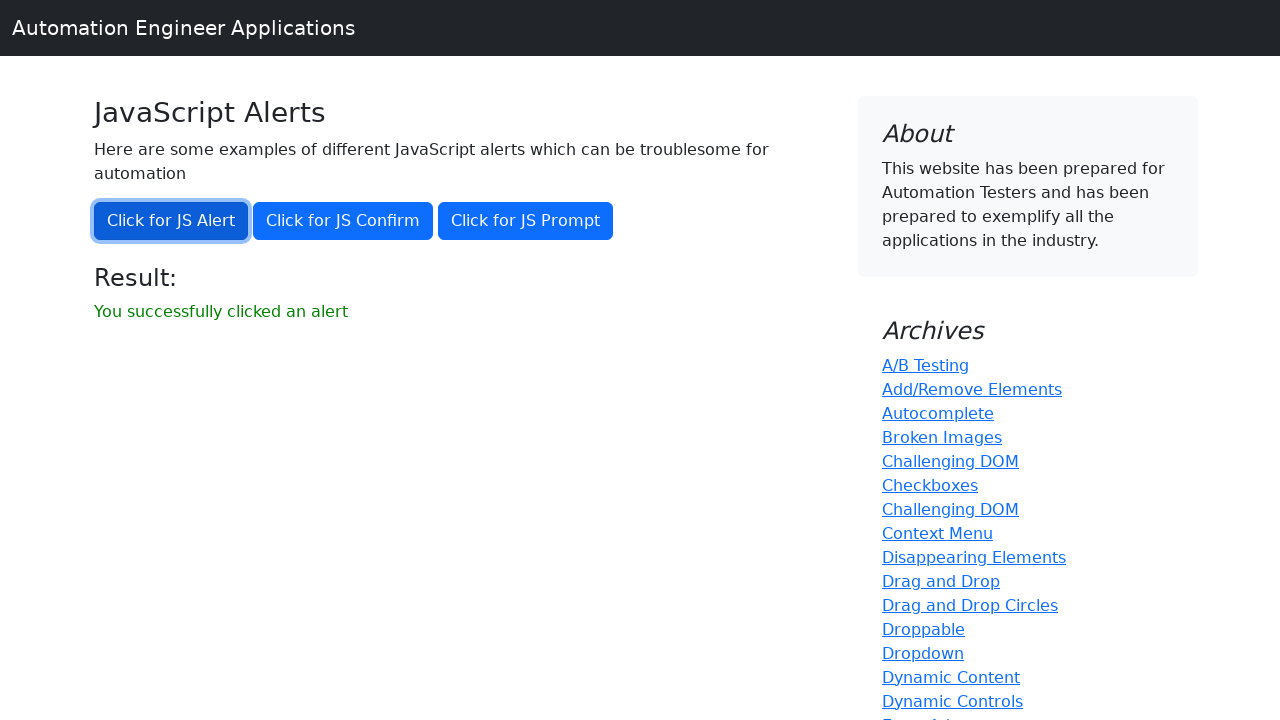

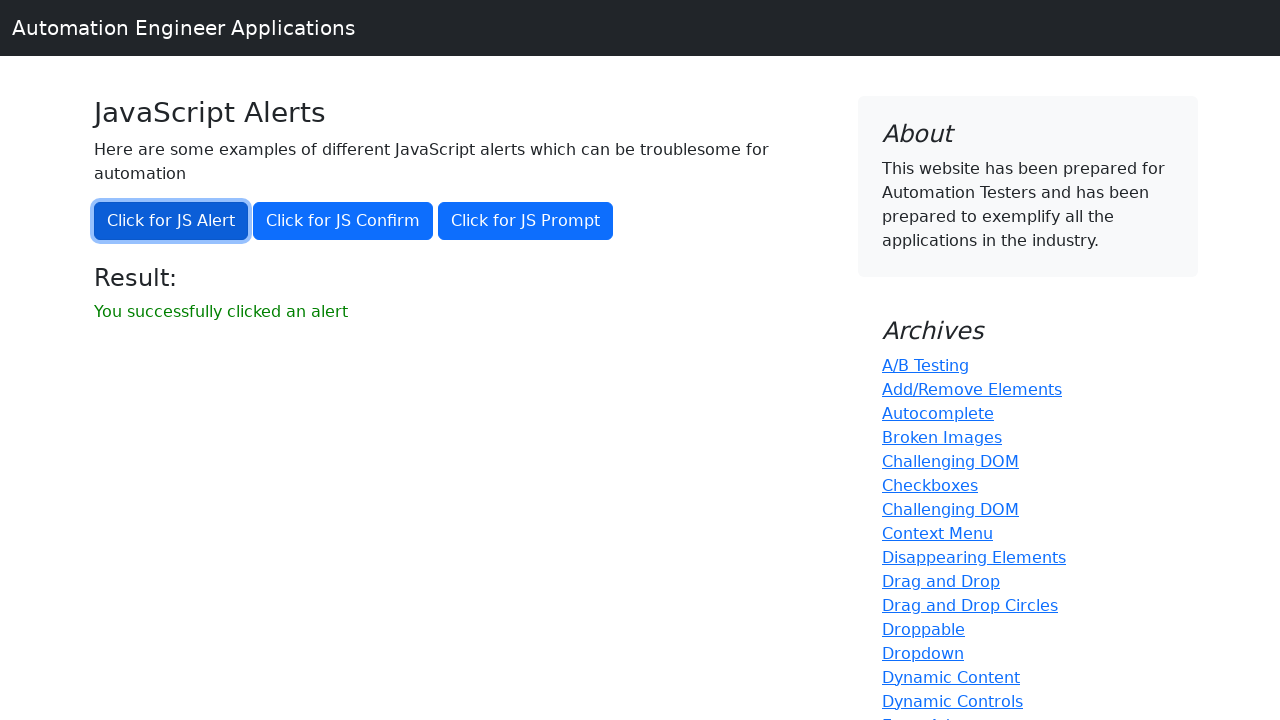